Navigates through multiple solar plant monitoring pages on Solarz, visiting generation data URLs and then shareable pages, clicking a button on each shareable page to update or refresh the data display.

Starting URL: https://app.solarz.com.br/shareable/generation/day?usinaId=578496&day=2024-01-15&unitePortals=true

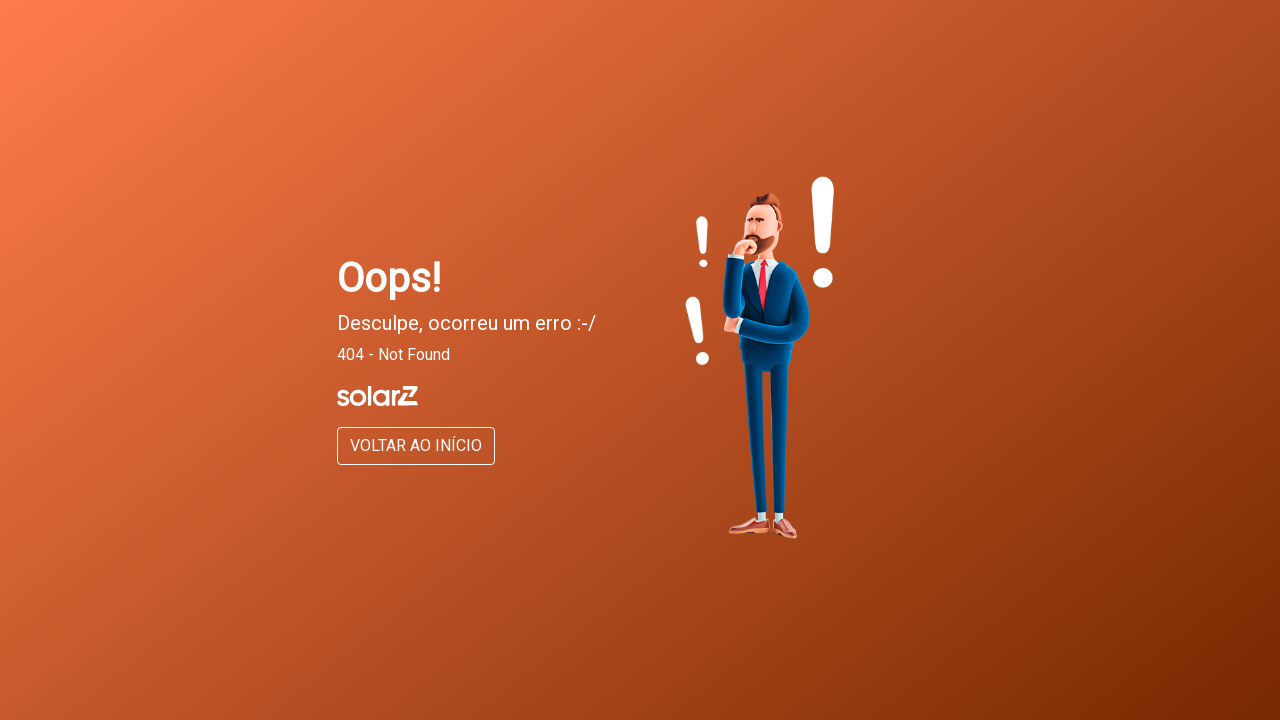

Navigated to first solar plant shareable page (ULT 1)
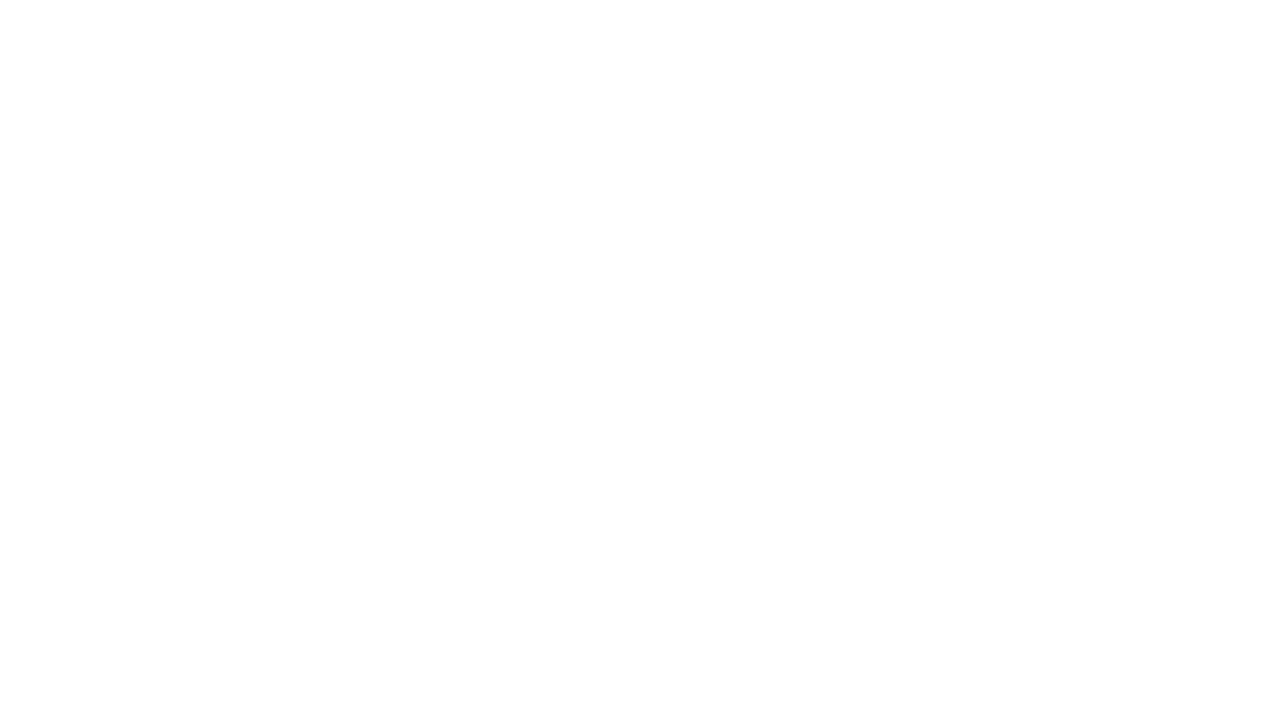

Waited 5 seconds for page to load
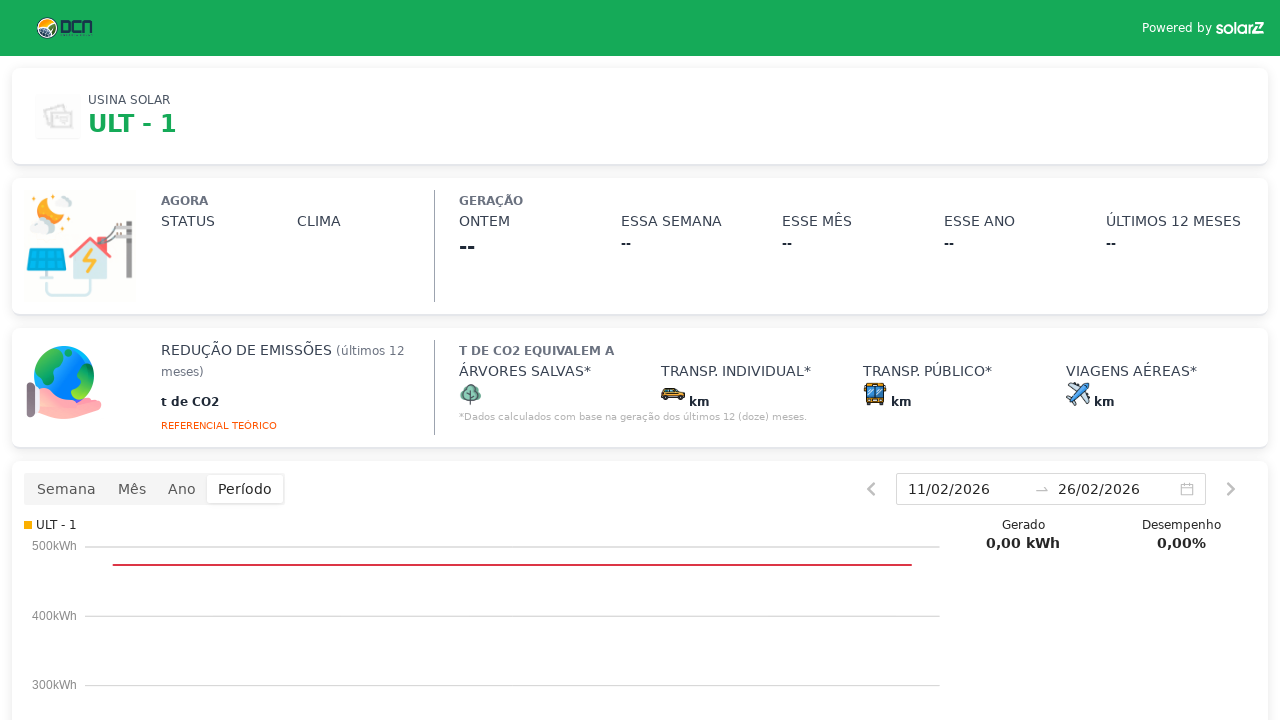

Clicked refresh button on first solar plant page at (66, 489) on xpath=//*[@id='__next']/div/div/div/div/div[2]/div/div/div[2]/div/div[4]/div[1]/
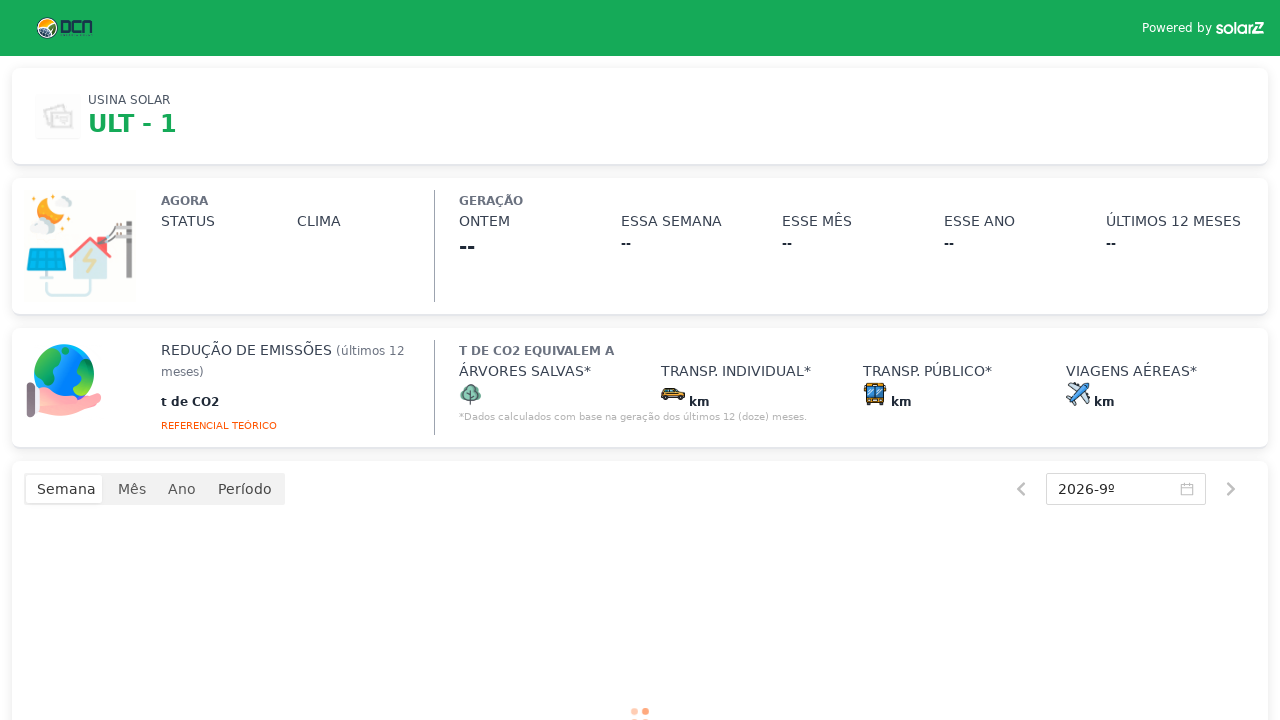

Navigated to generation data page for second solar plant (ULT 3)
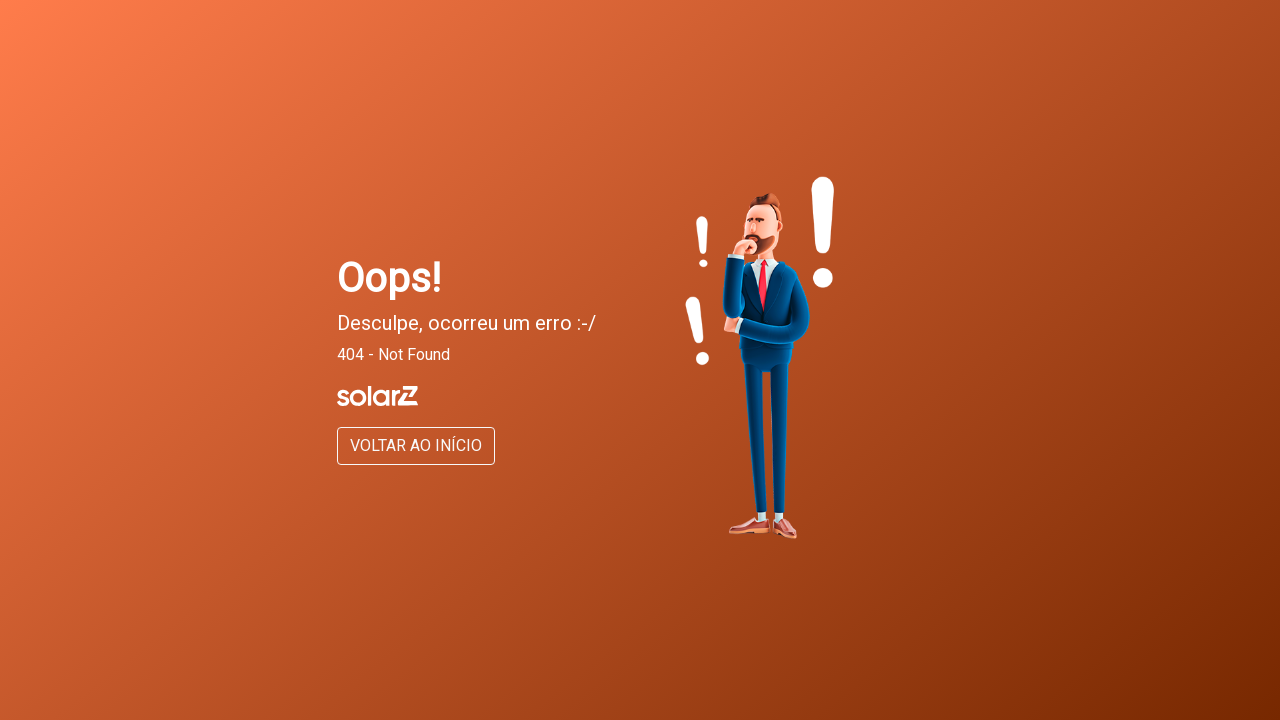

Navigated to second solar plant shareable page (ULT 3)
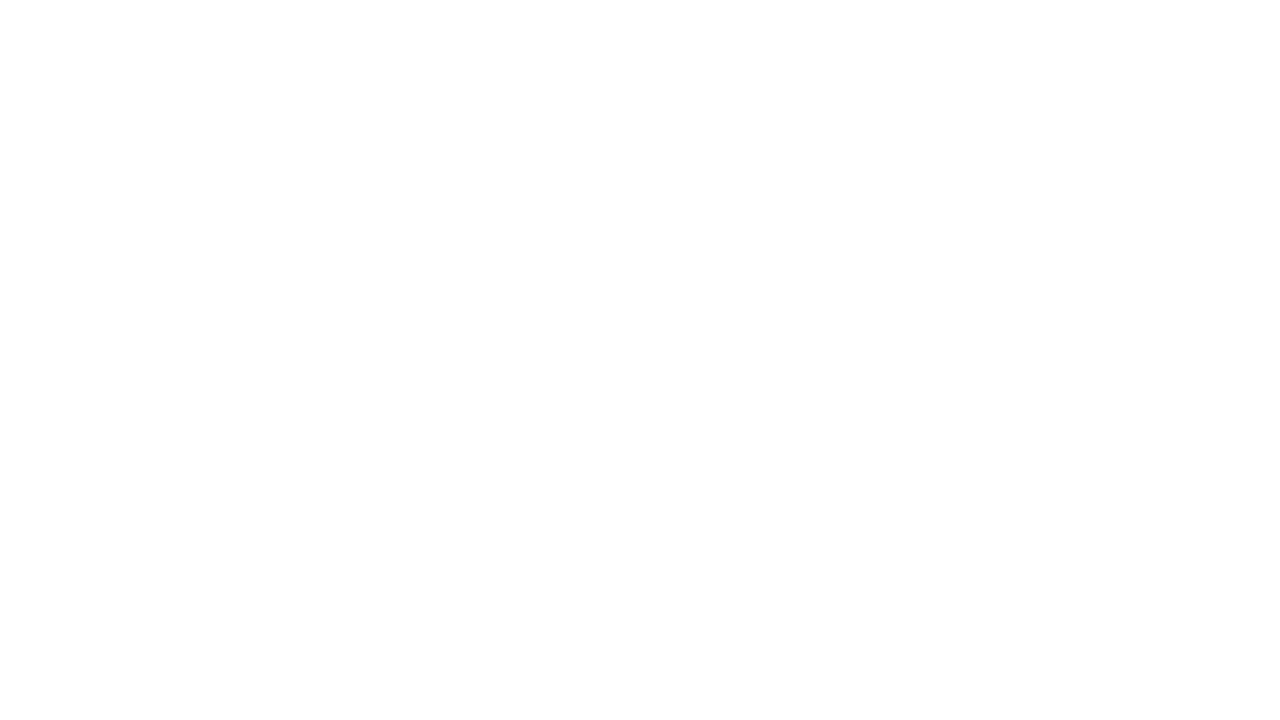

Waited 5 seconds for page to load
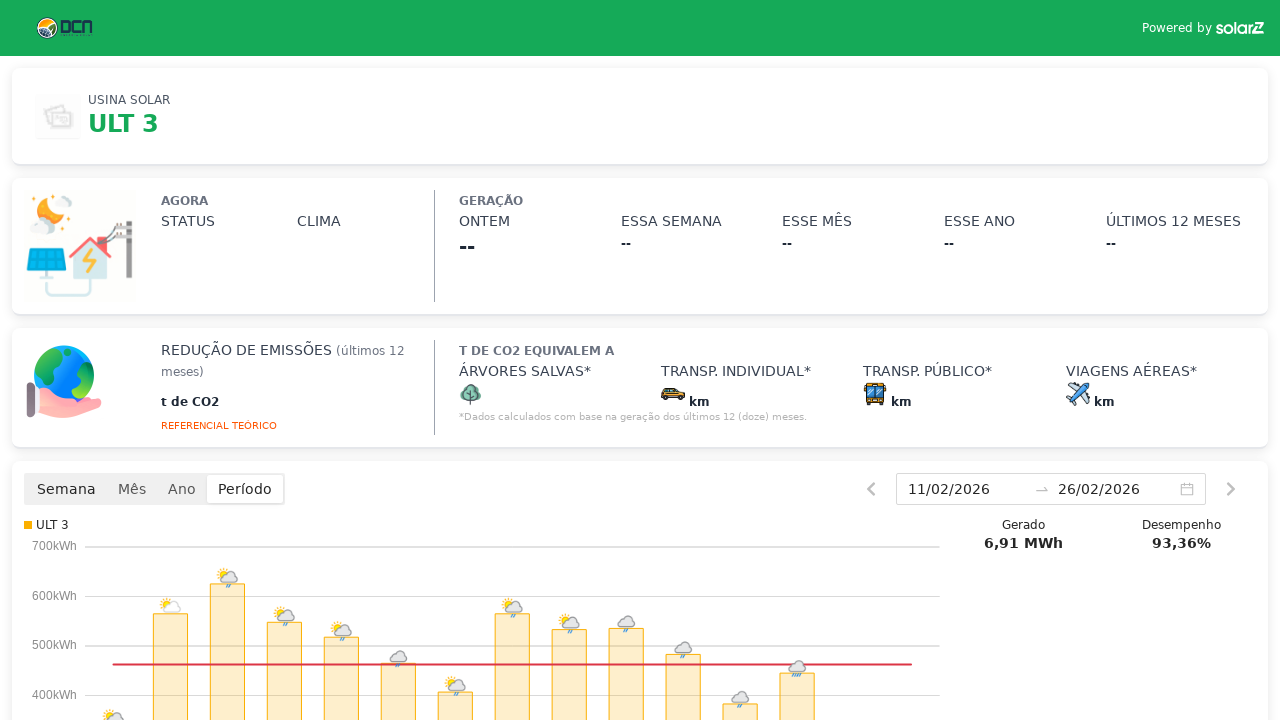

Clicked refresh button on second solar plant page at (66, 489) on xpath=//*[@id='__next']/div/div/div/div/div[2]/div/div/div[2]/div/div[4]/div[1]/
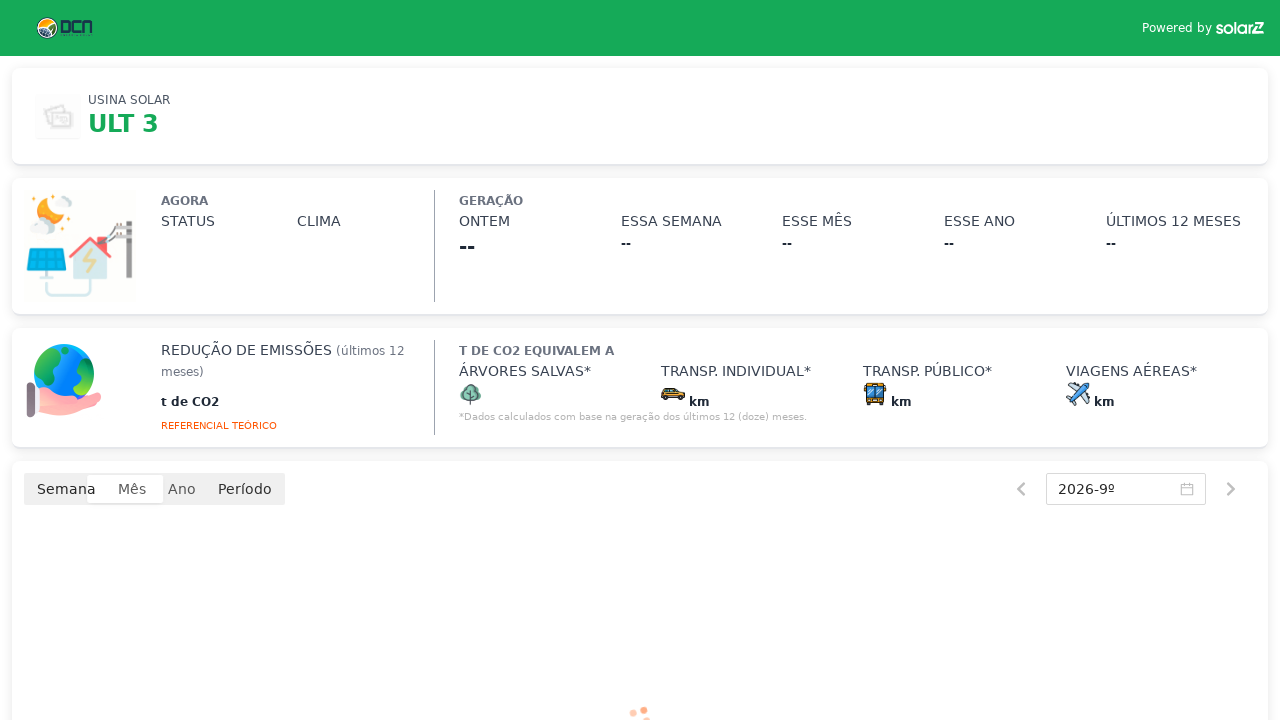

Waited 5 seconds after refresh
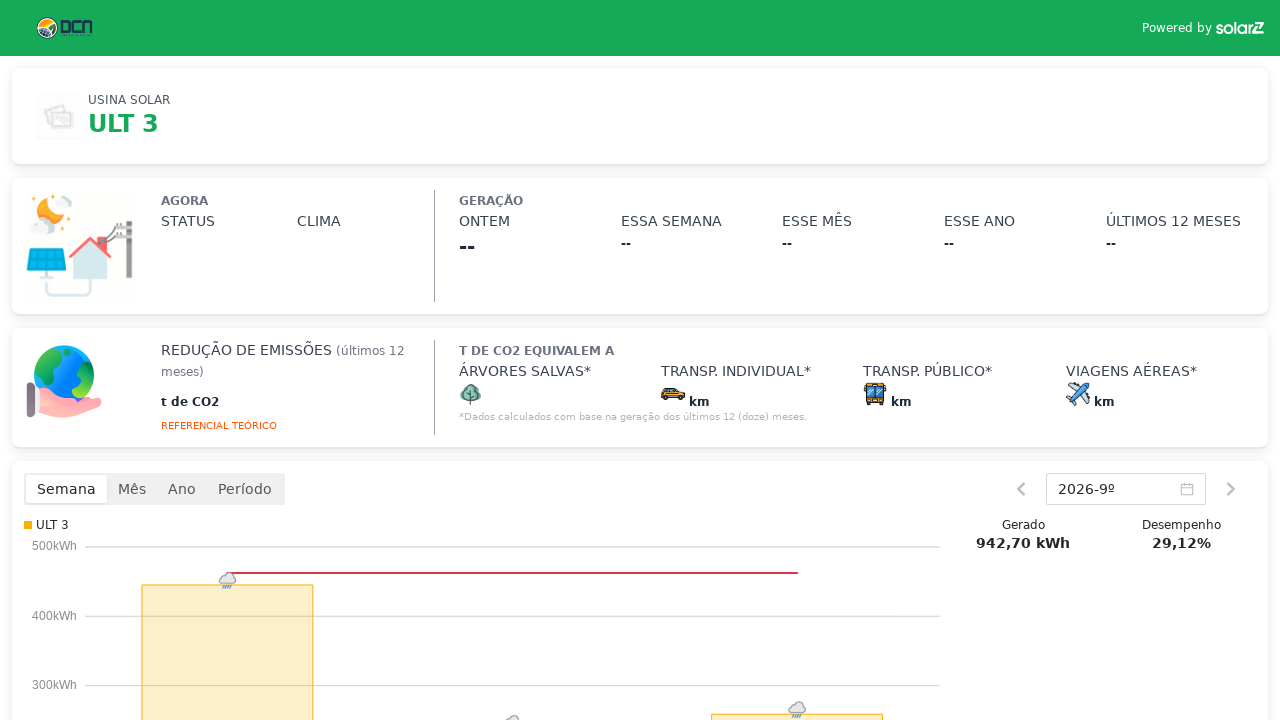

Navigated to generation data page for third solar plant (ULT 4)
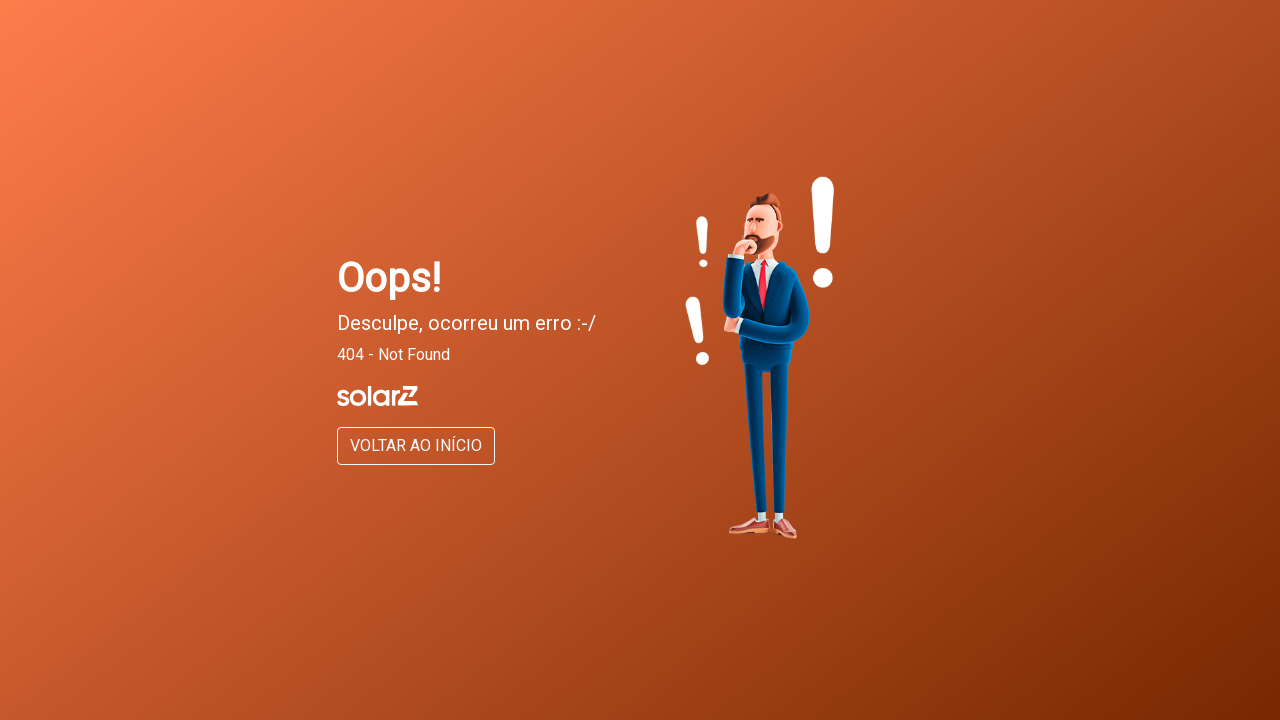

Navigated to third solar plant shareable page (ULT 4)
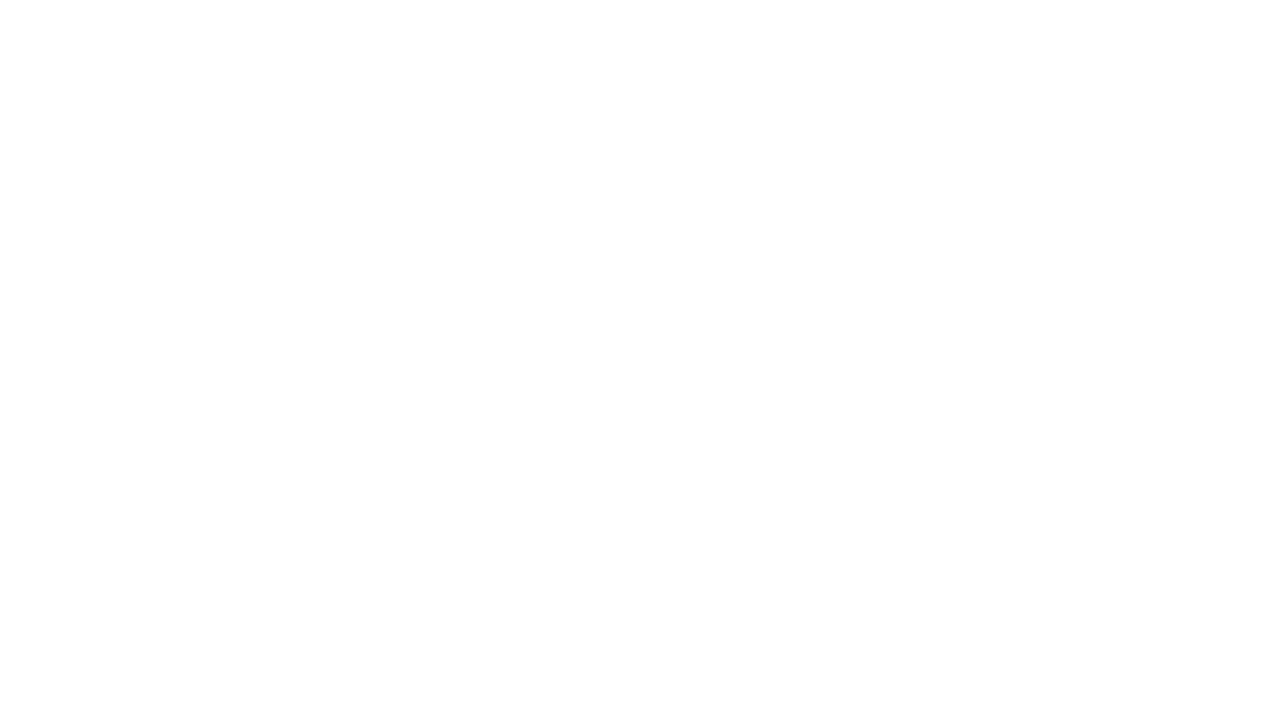

Waited 5 seconds for page to load
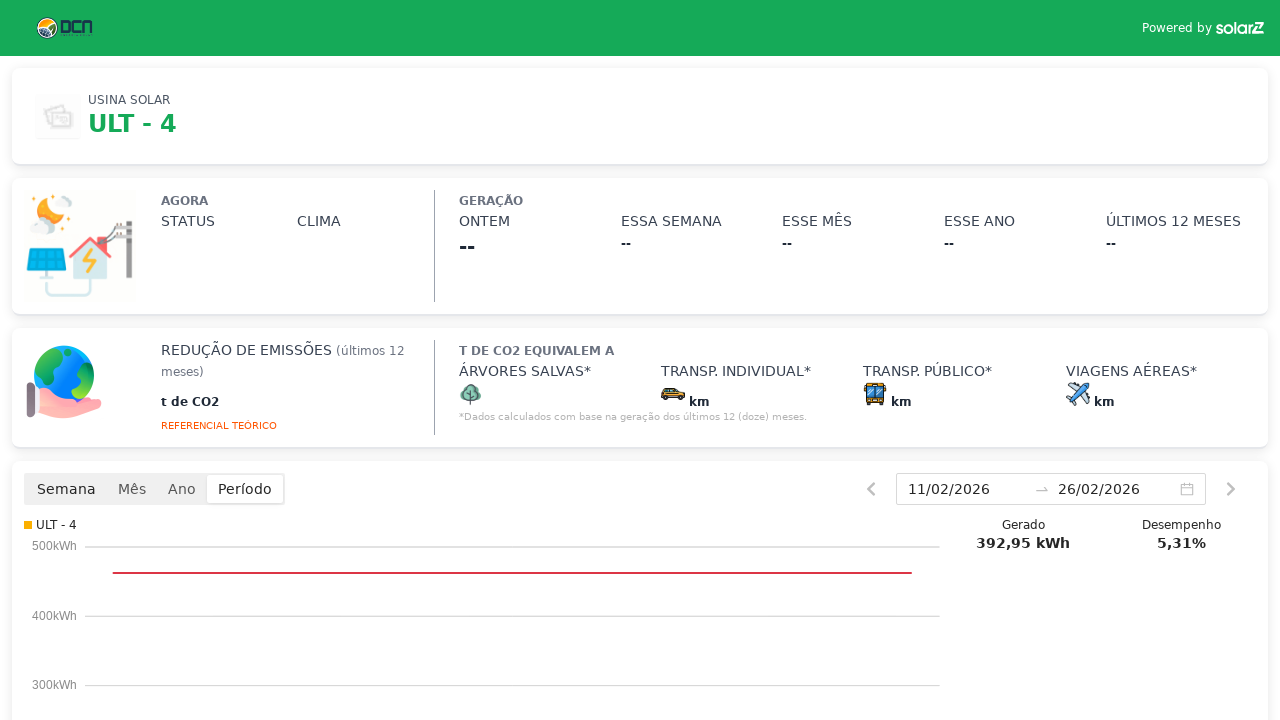

Clicked refresh button on third solar plant page at (66, 489) on xpath=//*[@id='__next']/div/div/div/div/div[2]/div/div/div[2]/div/div[4]/div[1]/
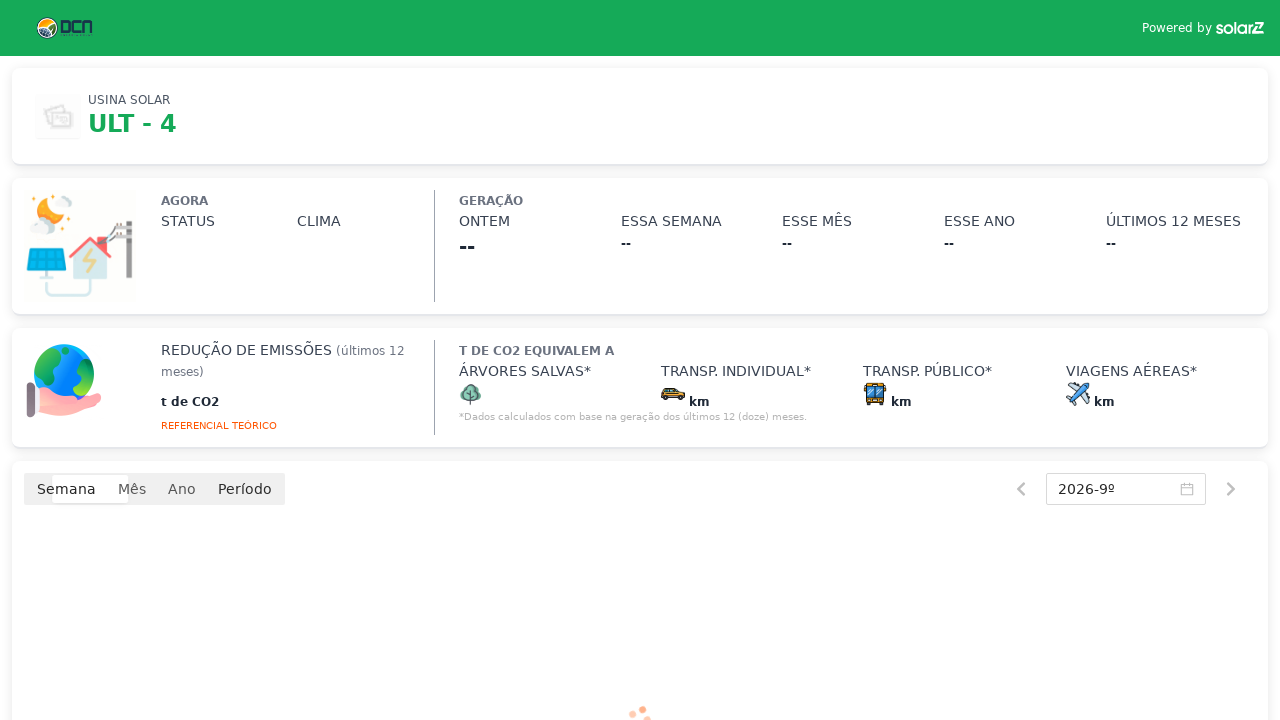

Waited 5 seconds after refresh
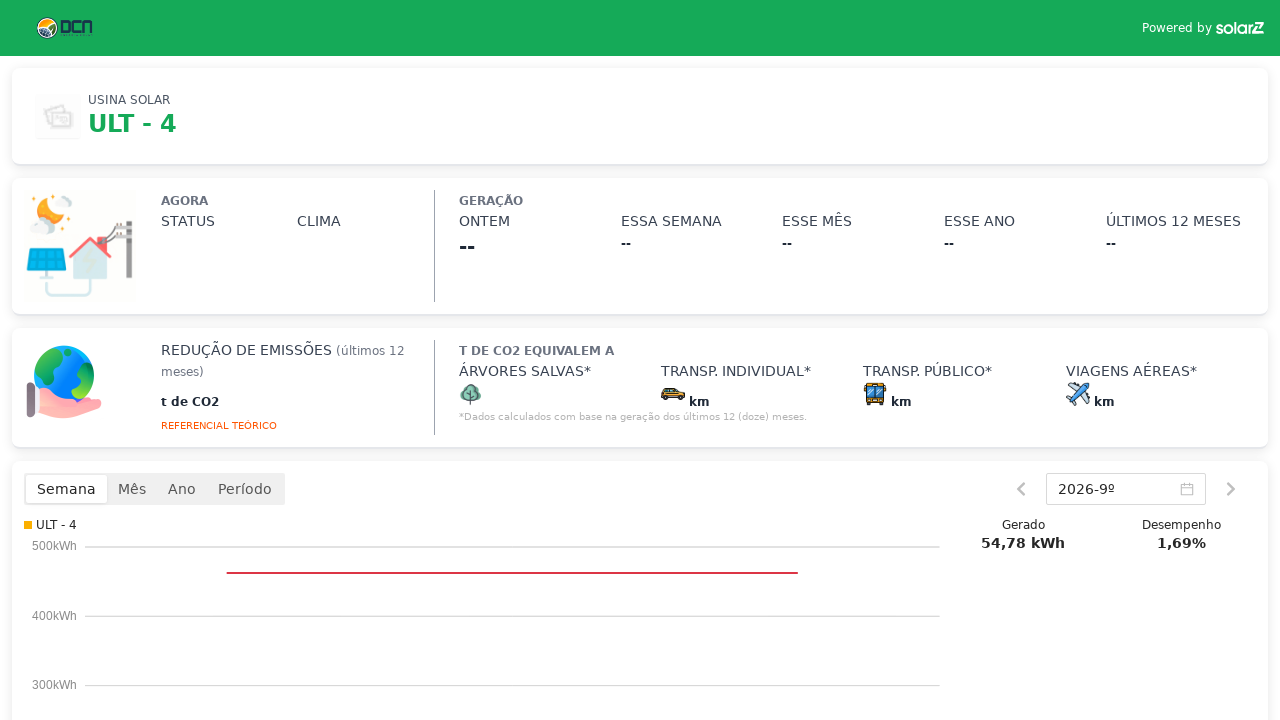

Navigated to generation data page for fourth solar plant (ULT 2)
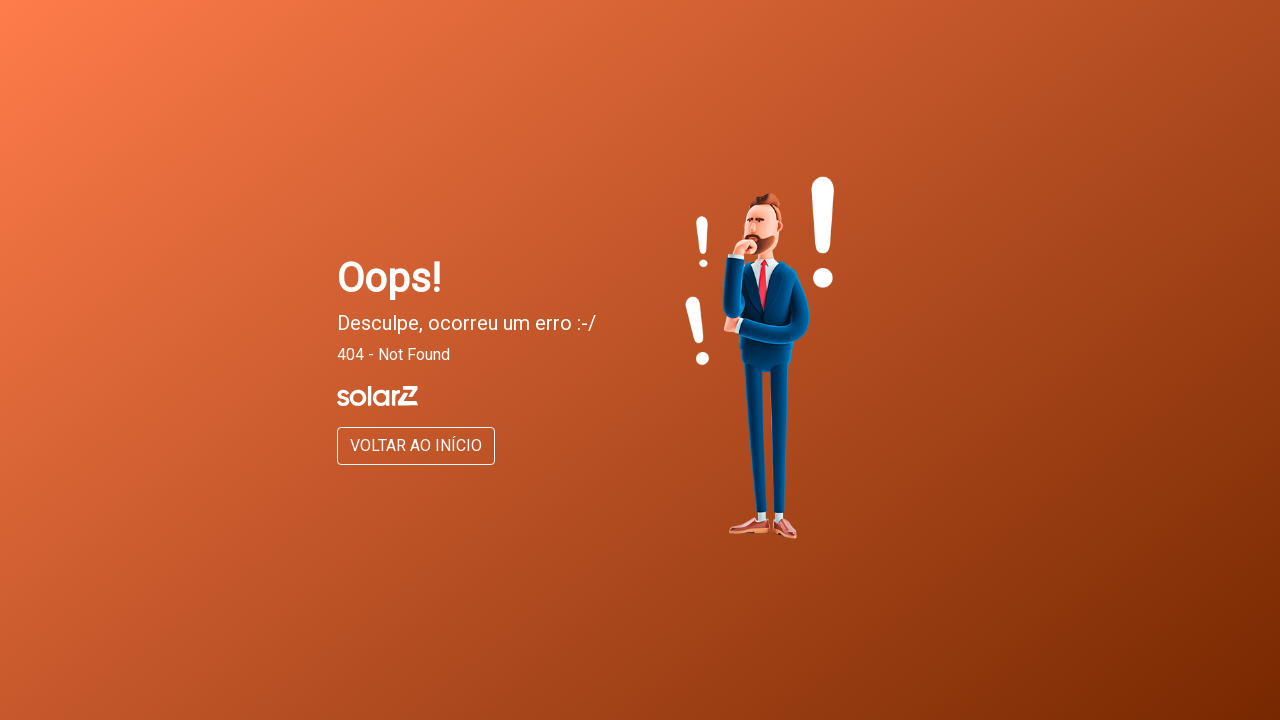

Navigated to fourth solar plant shareable page (ULT 2)
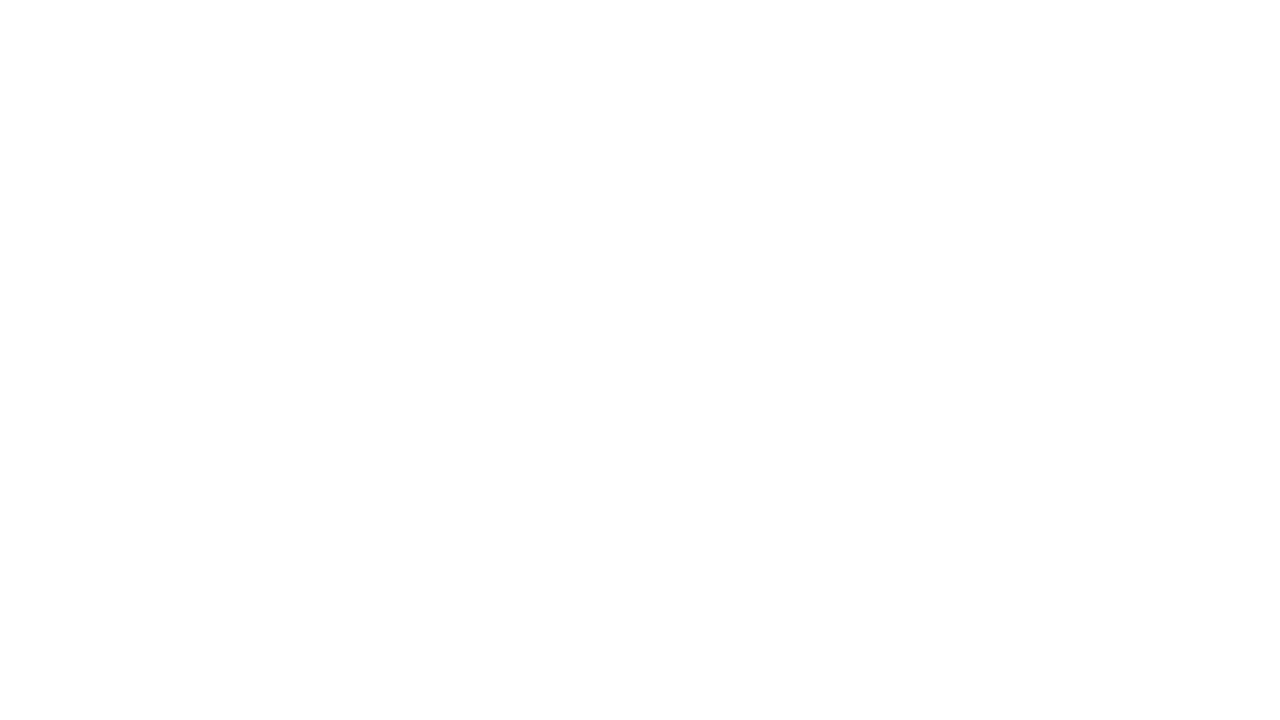

Waited 5 seconds for page to load
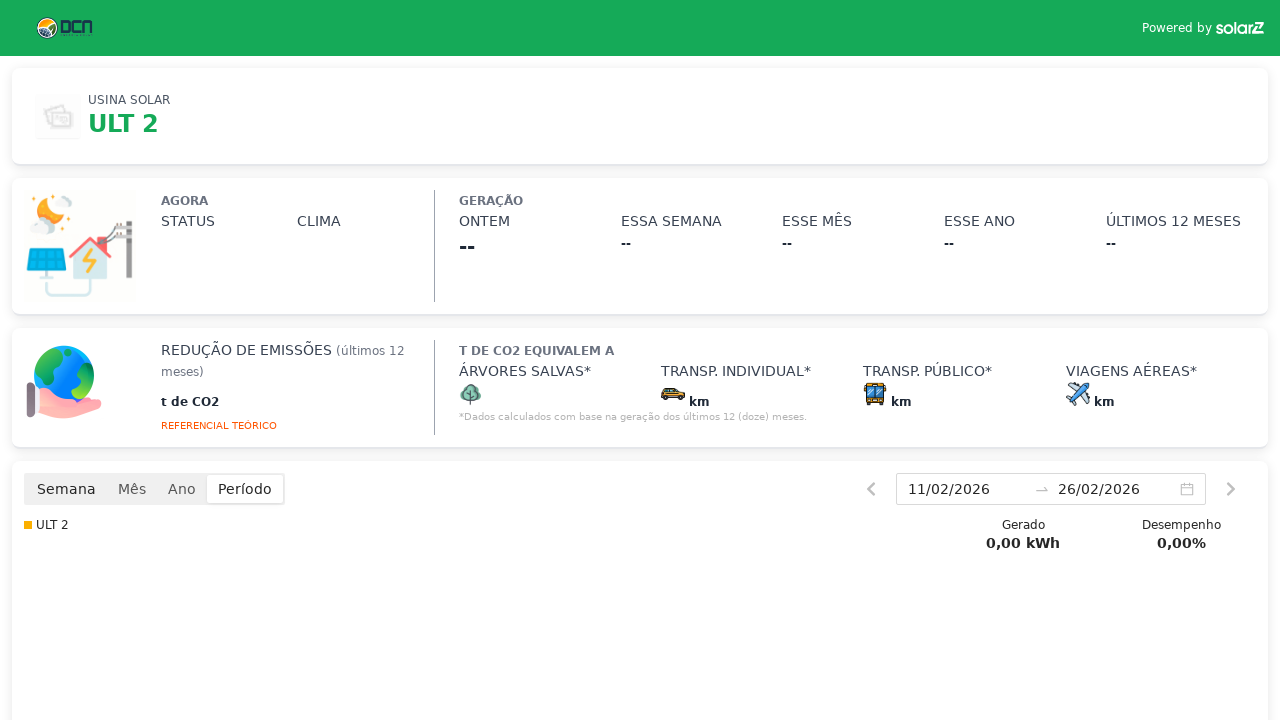

Clicked refresh button on fourth solar plant page at (66, 489) on xpath=//*[@id='__next']/div/div/div/div/div[2]/div/div/div[2]/div/div[4]/div[1]/
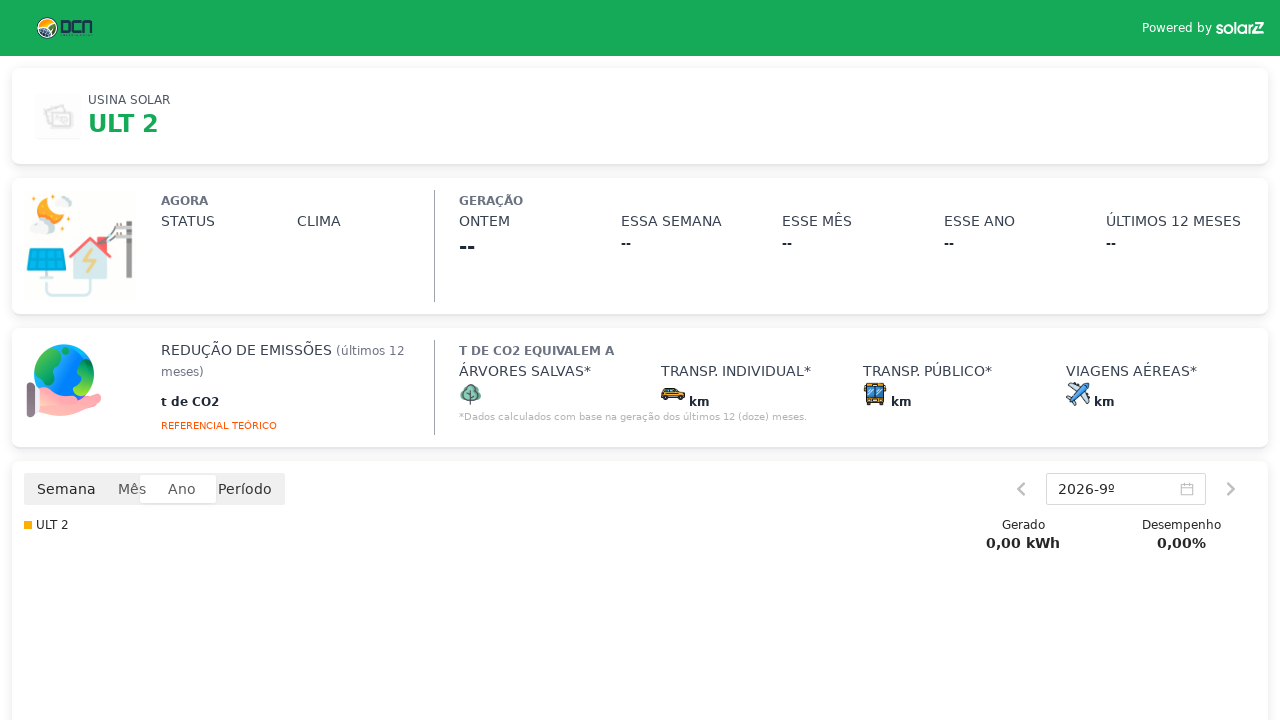

Waited 5 seconds after final refresh
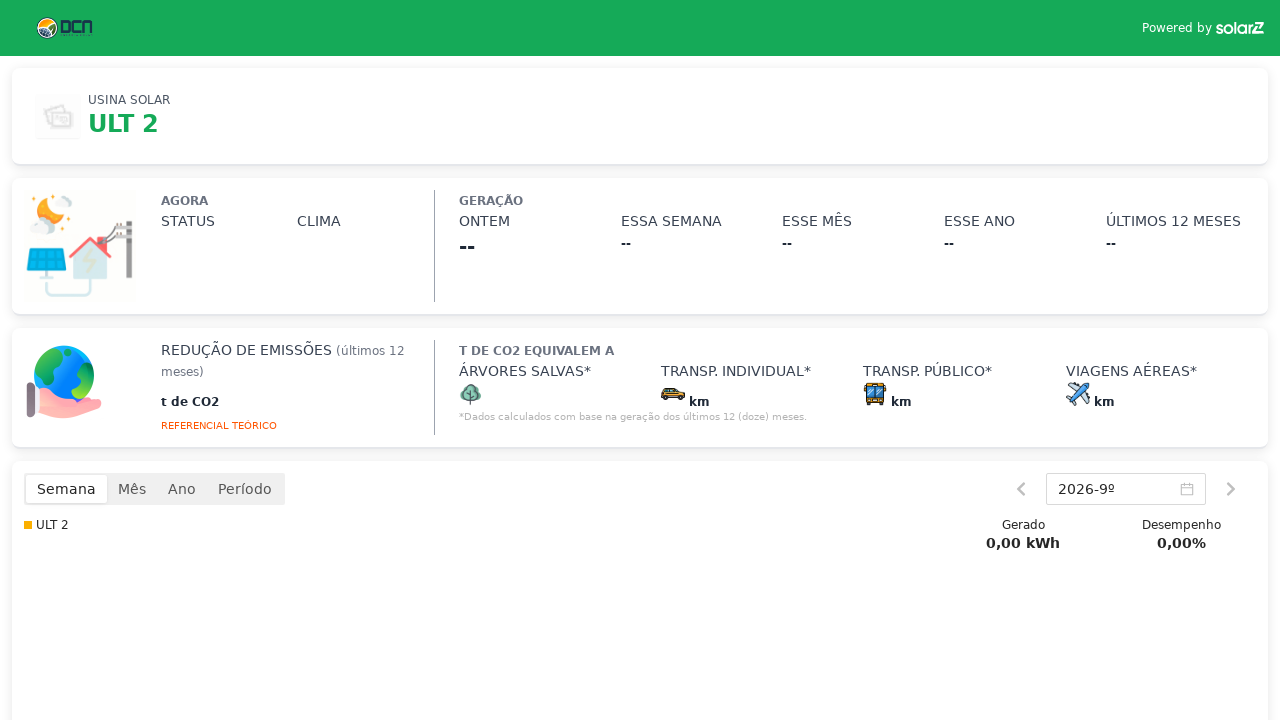

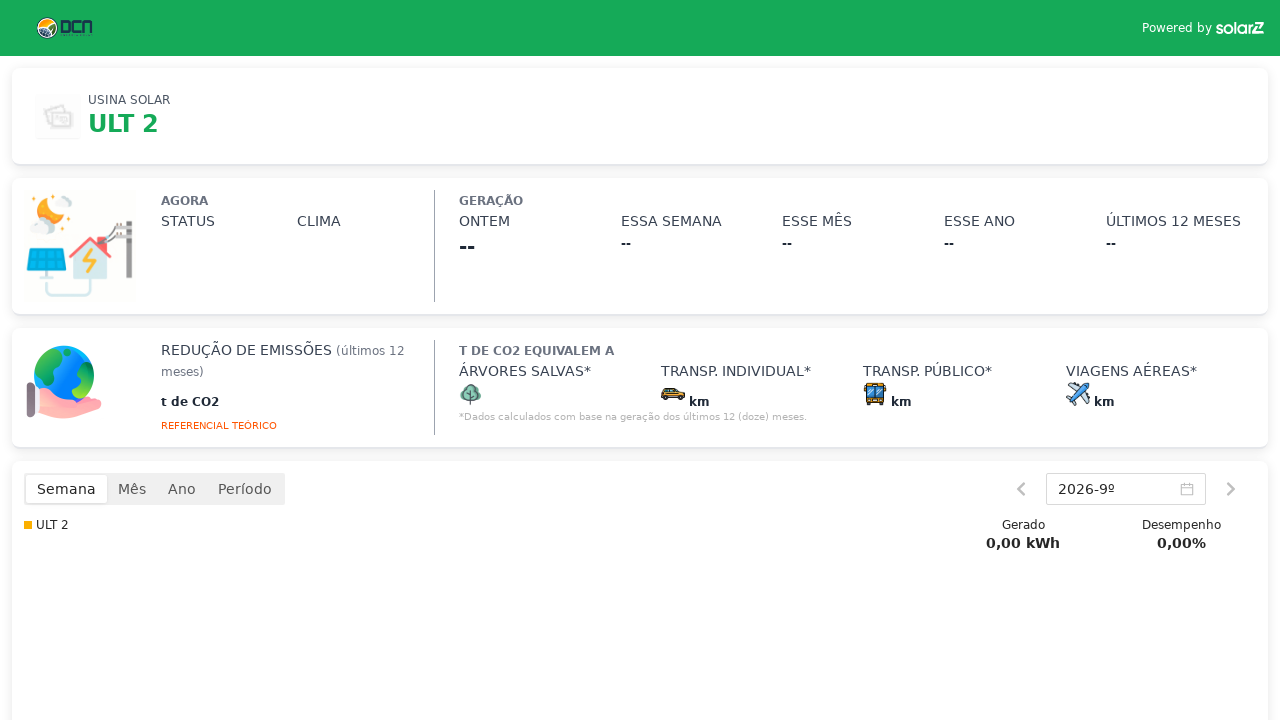